Tests browser tab handling by opening a new tab via button click and switching between parent and child windows

Starting URL: https://www.tutorialspoint.com/selenium/practice/browser-windows.php

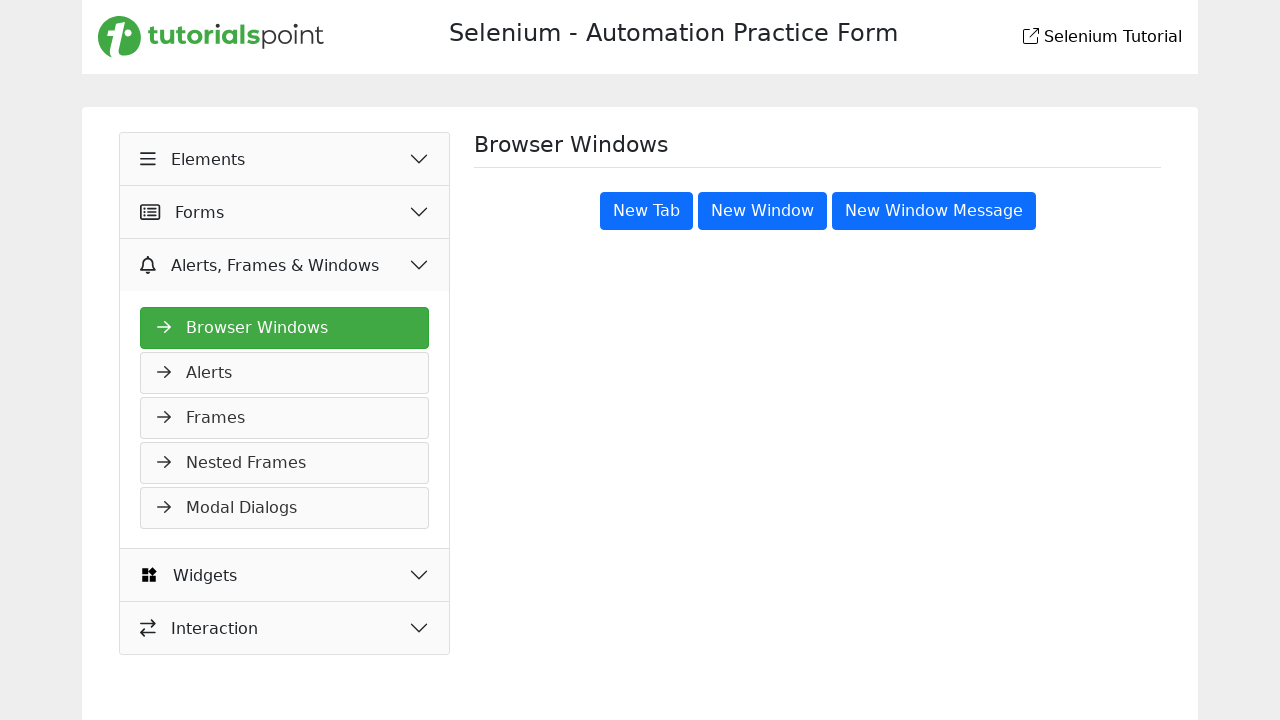

Clicked 'New Tab' button to open new tab at (646, 211) on xpath=//button[text()='New Tab']
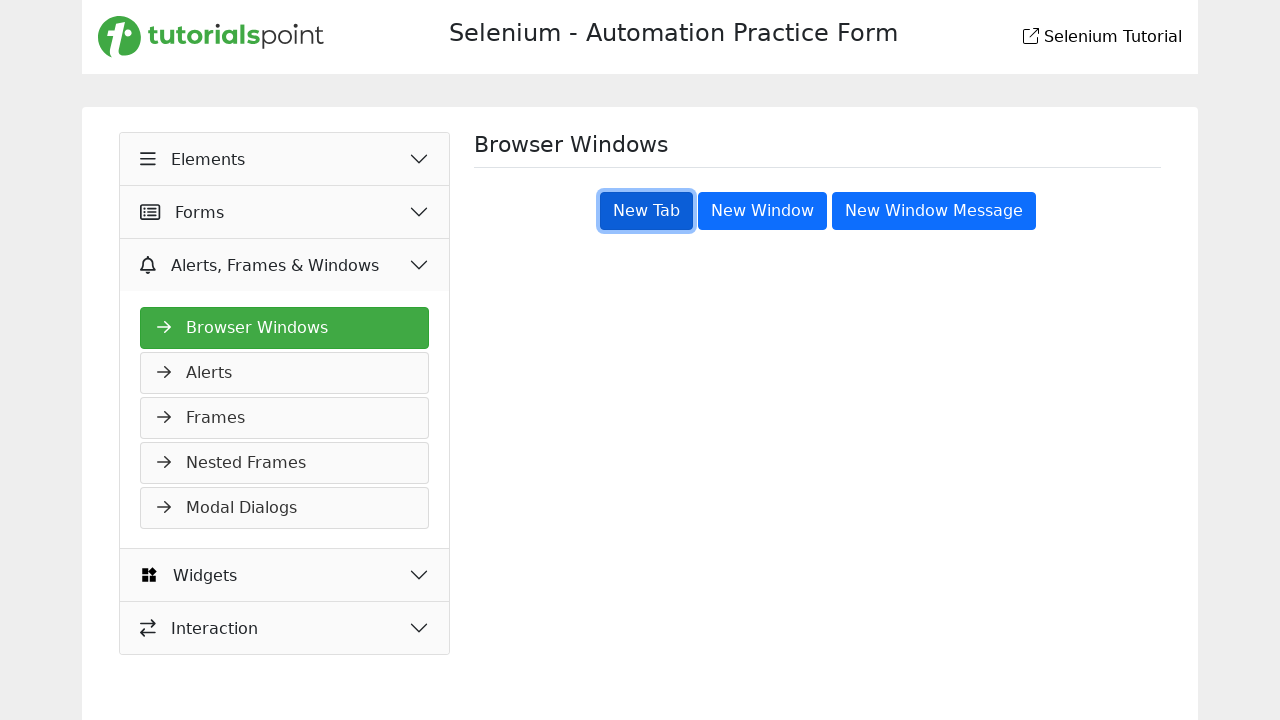

Clicked 'New Tab' button and waiting for new page to open at (646, 211) on xpath=//button[text()='New Tab']
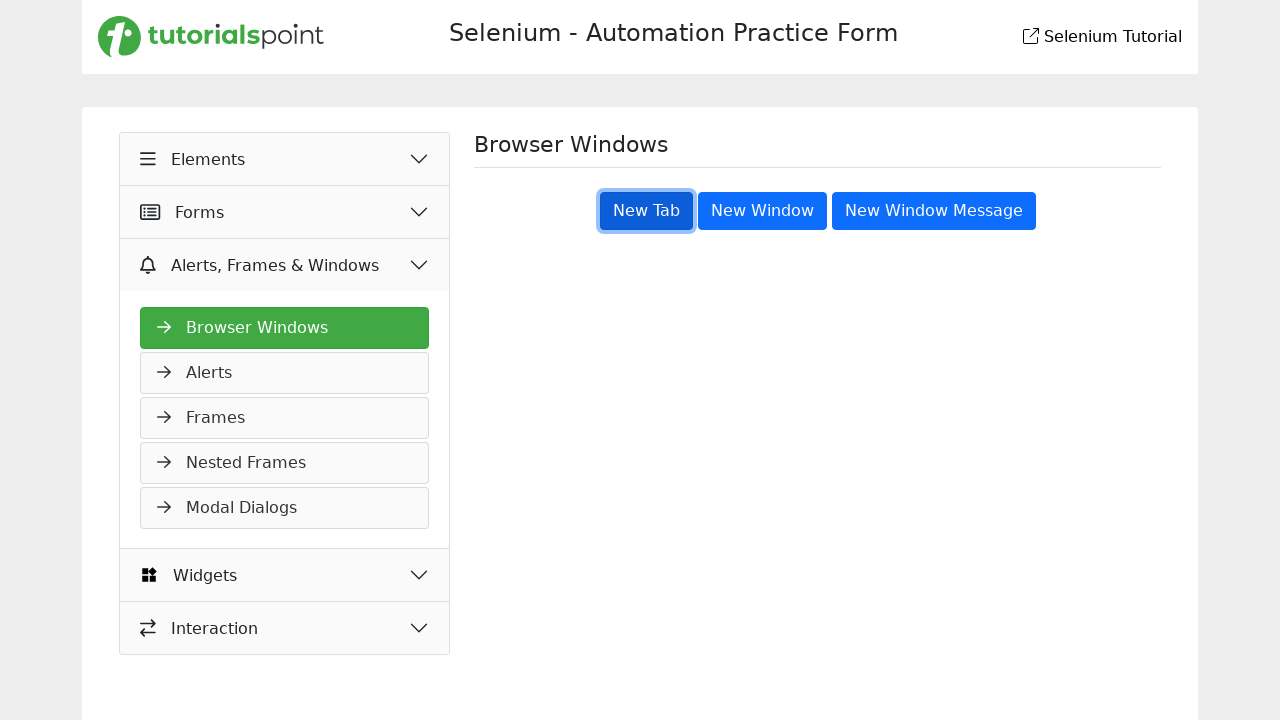

New tab opened successfully, switched to child window
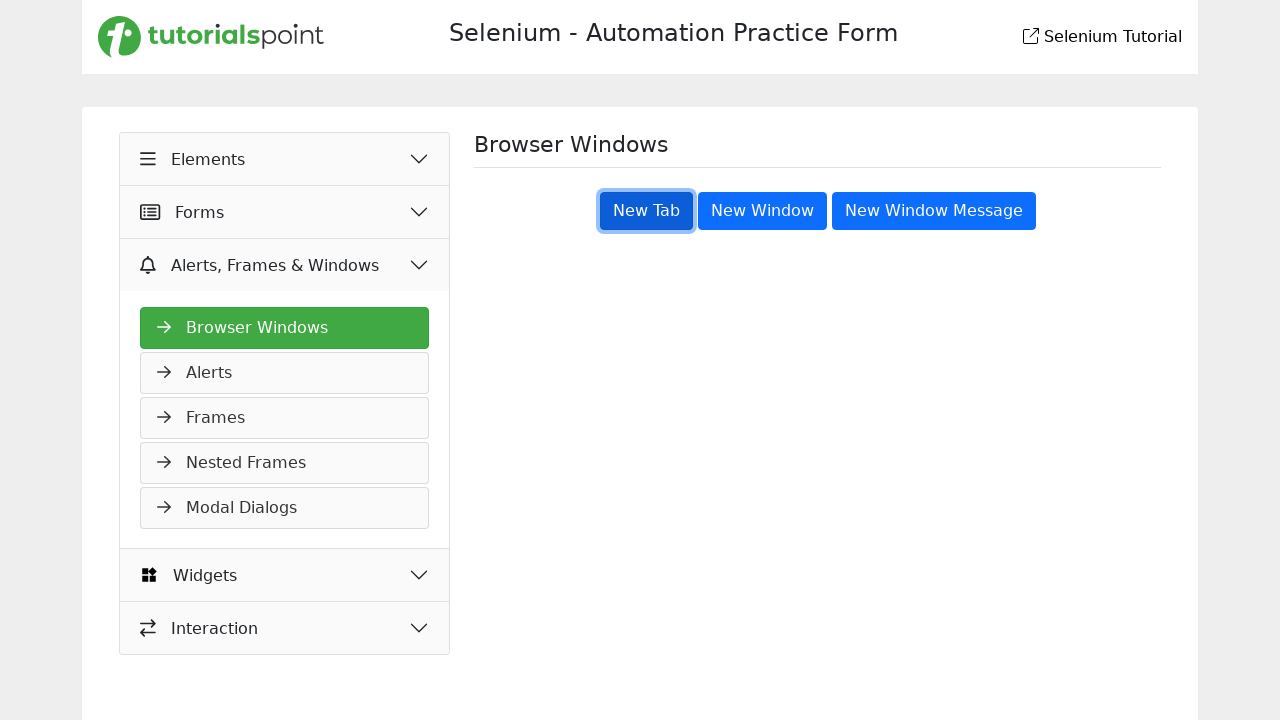

Content loaded in new tab, login form element is visible
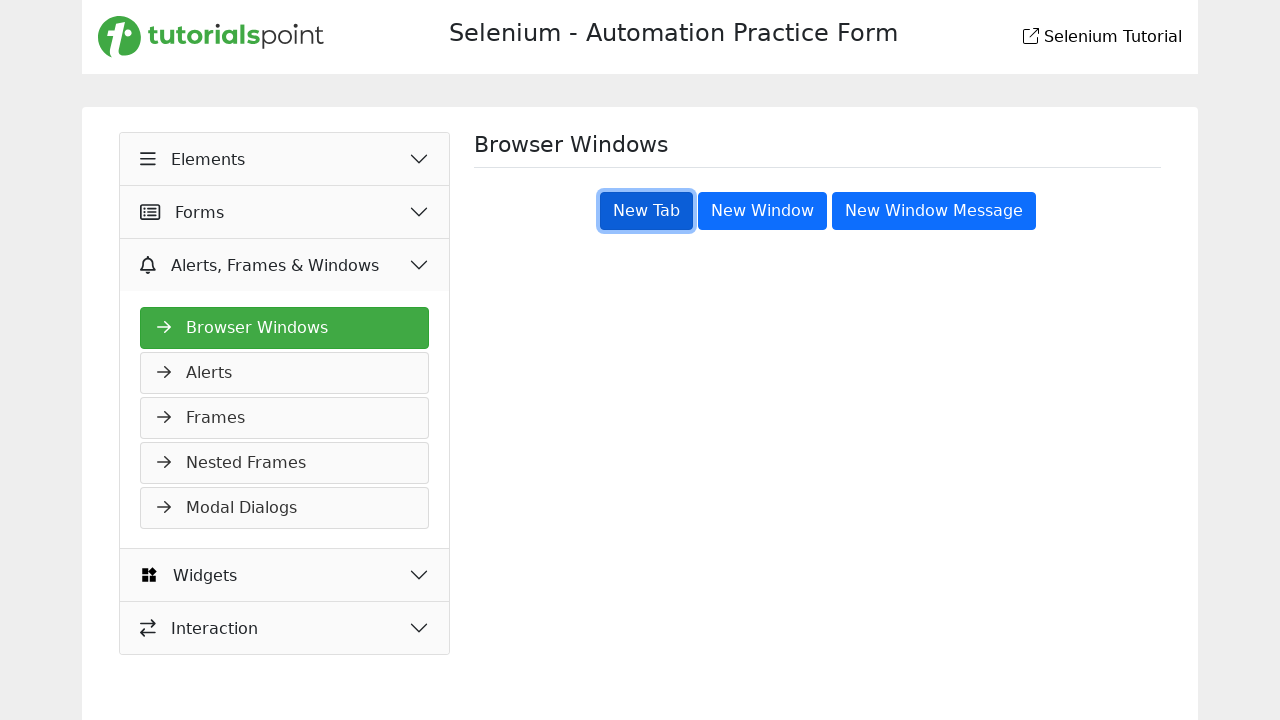

Closed child tab, returning to parent window
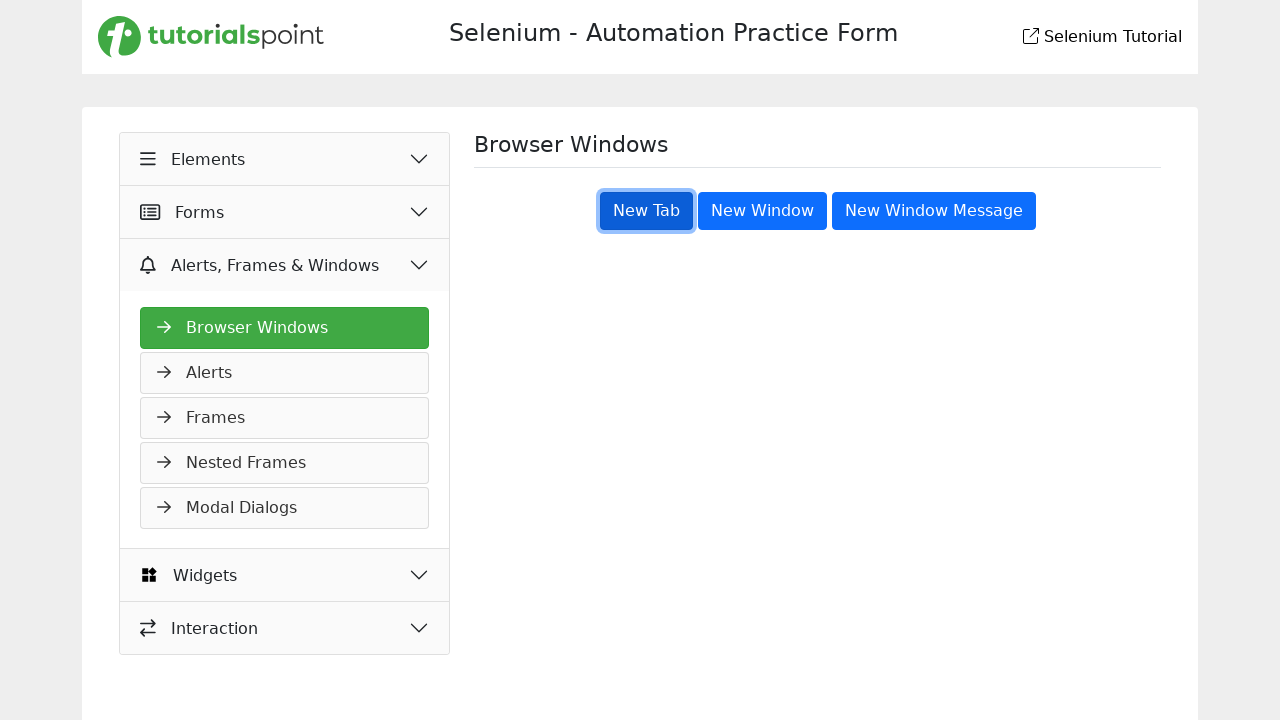

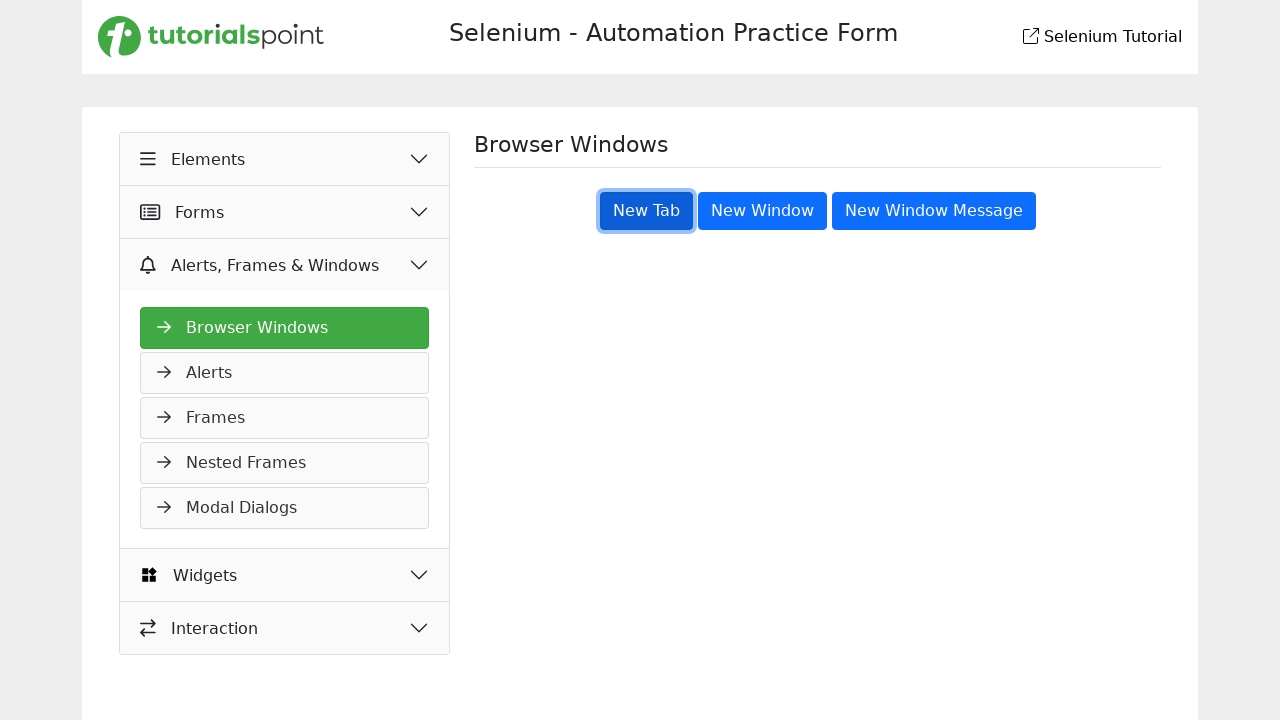